Tests browser window/tab handling by clicking a social media link that opens LinkedIn in a new tab, switching to the new tab, verifying the page loaded, closing it, and switching back to the original tab.

Starting URL: https://etrain.info/in

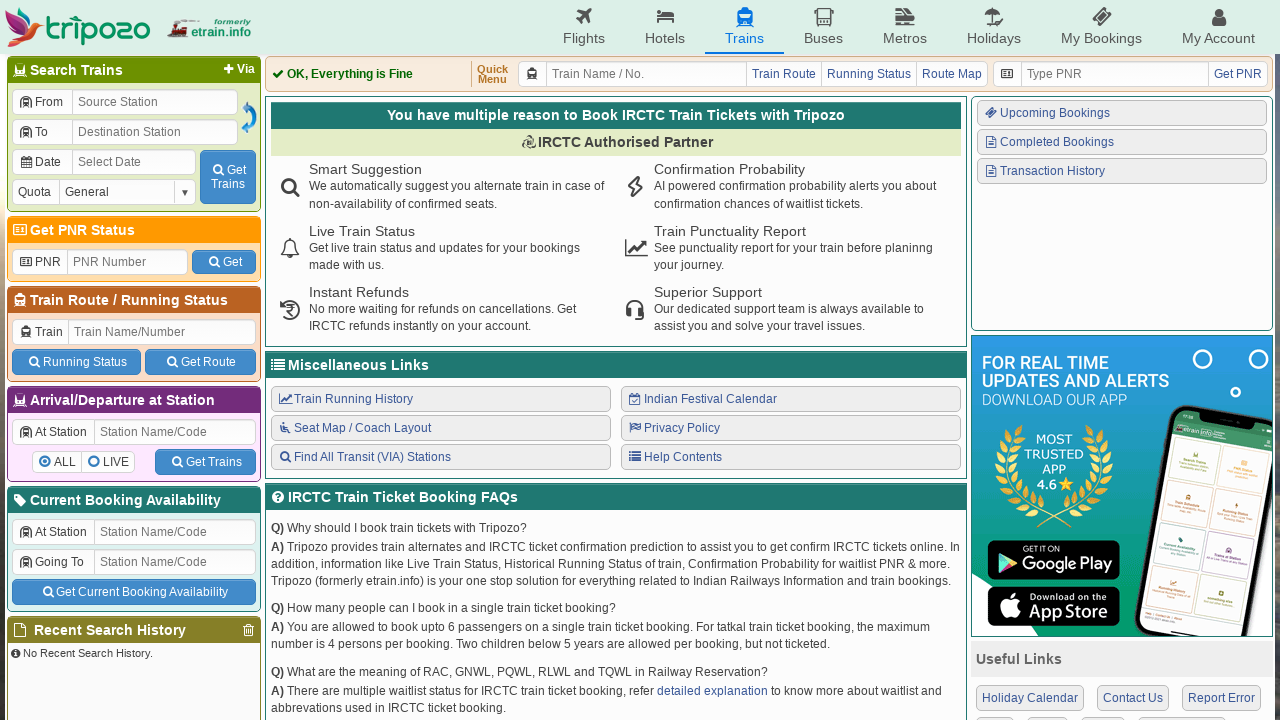

Stored original home page reference
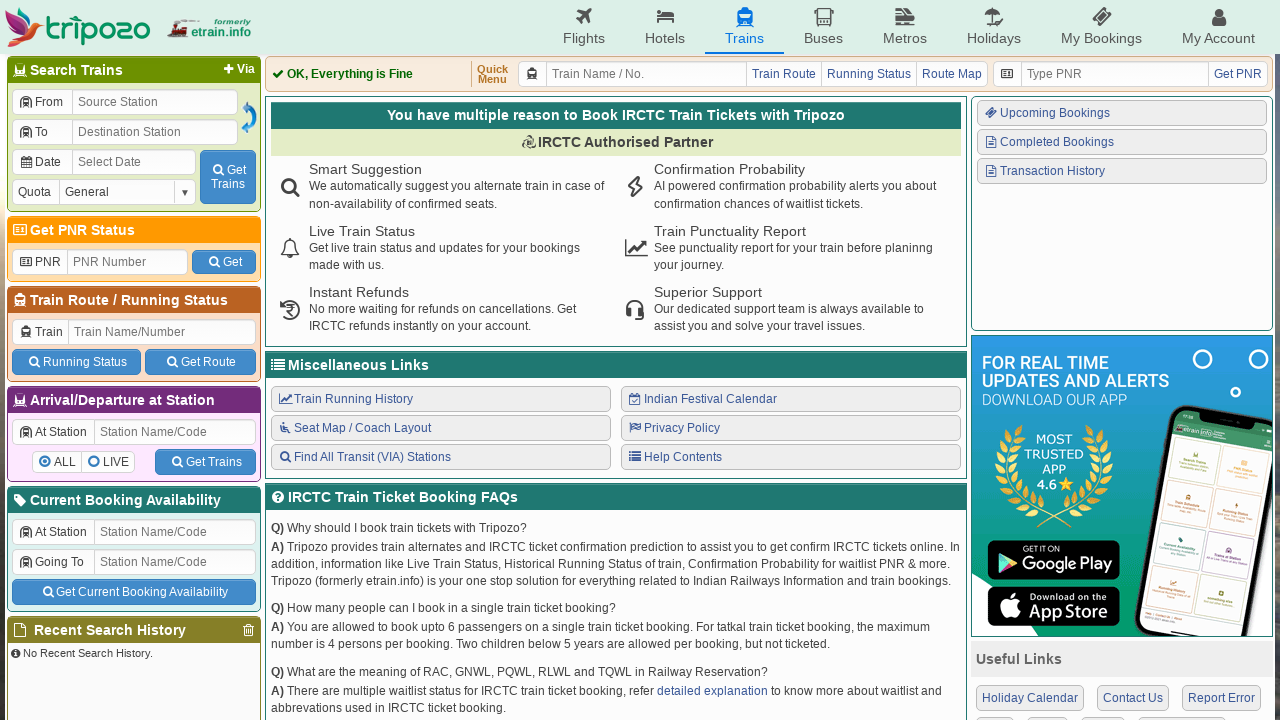

Clicked LinkedIn social media link in 'Connect With Us' section at (1116, 536) on xpath=//div[p[text()='Connect With Us']]/div/a[4]
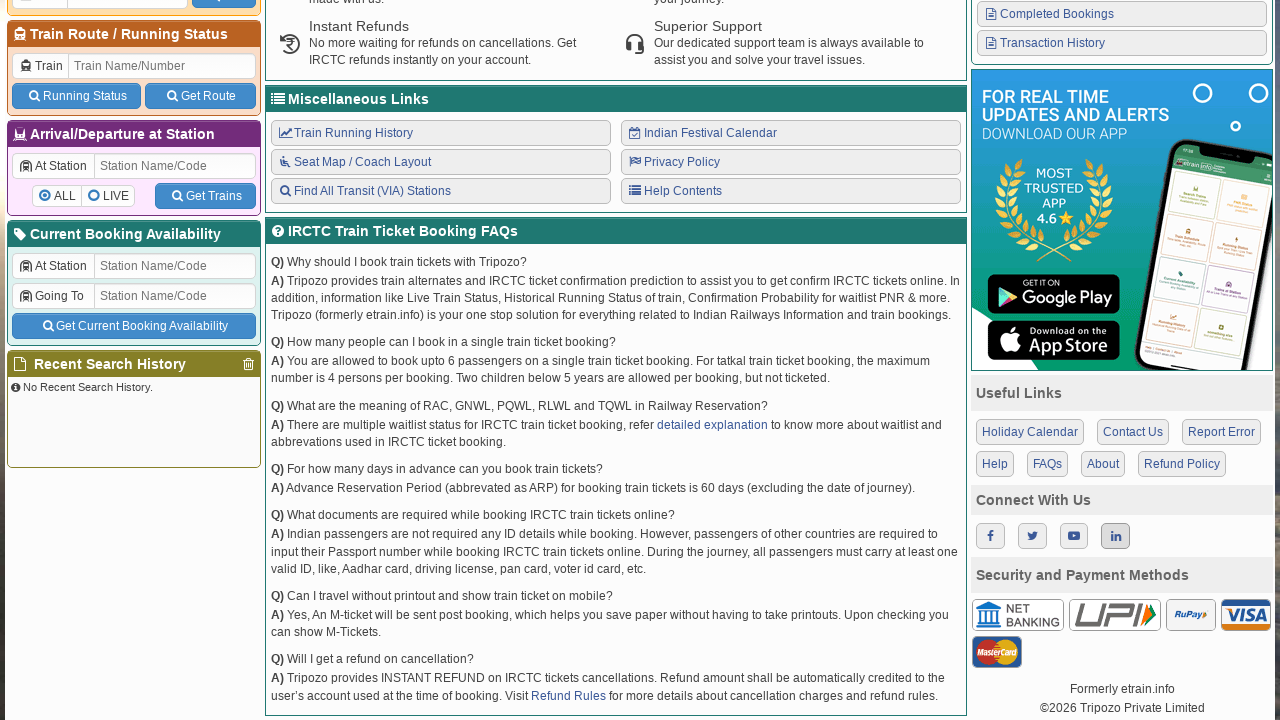

New LinkedIn tab opened and captured
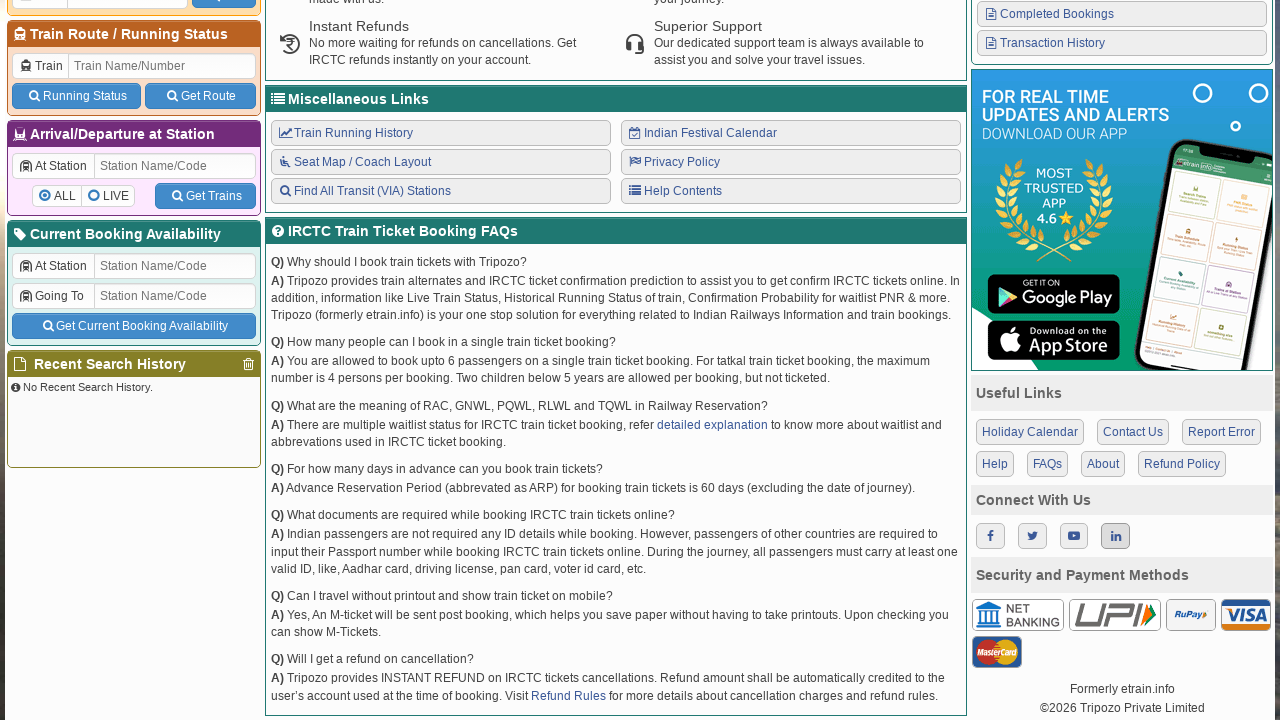

LinkedIn page loaded (domcontentloaded state reached)
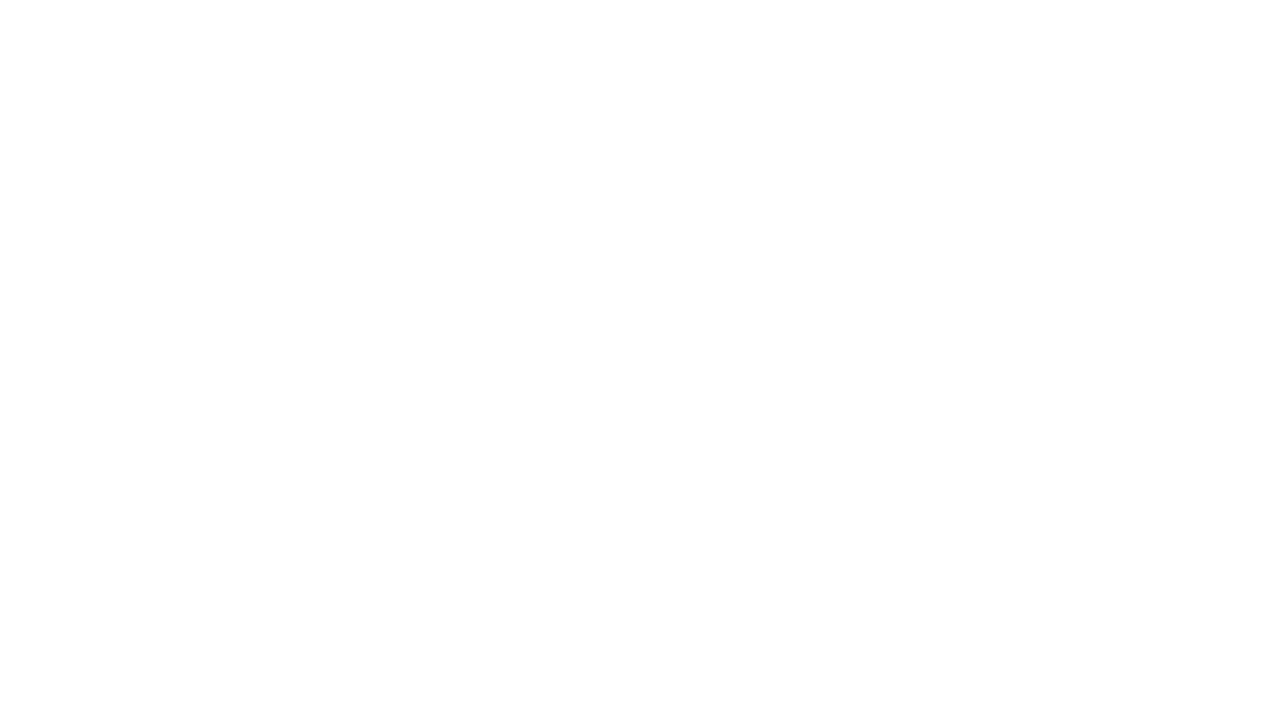

LinkedIn page title and URL verified
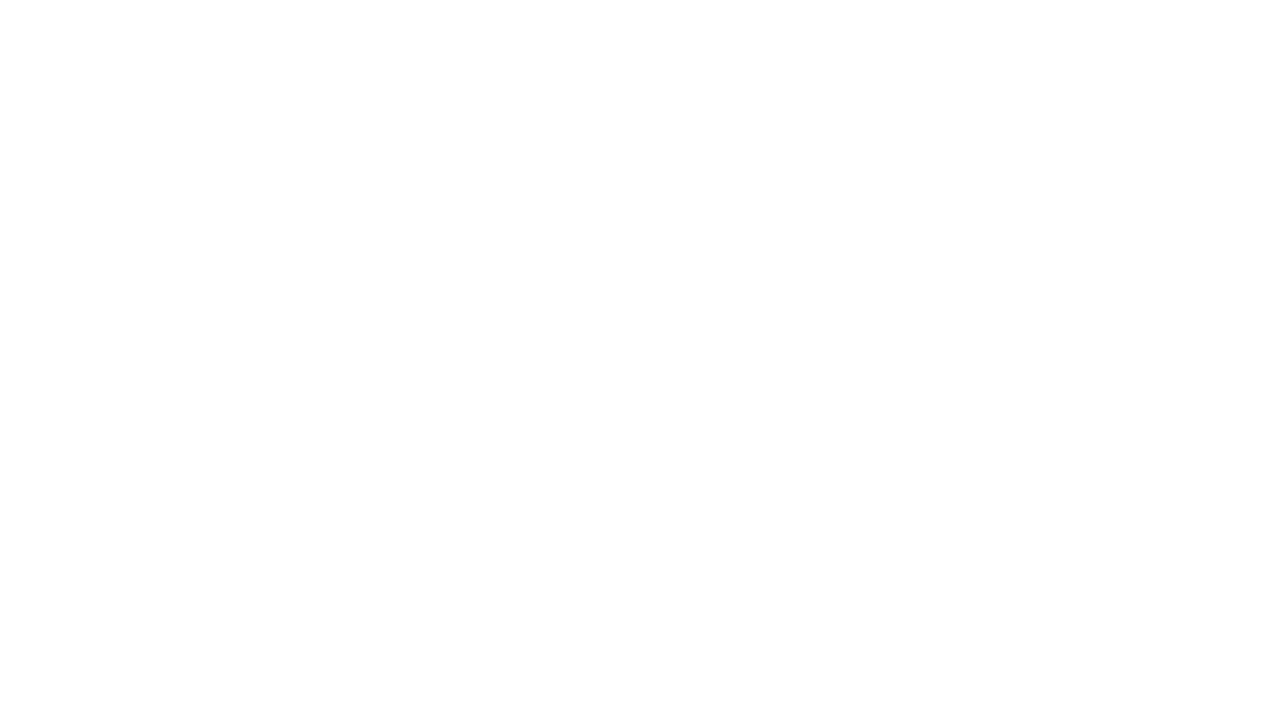

Closed LinkedIn tab
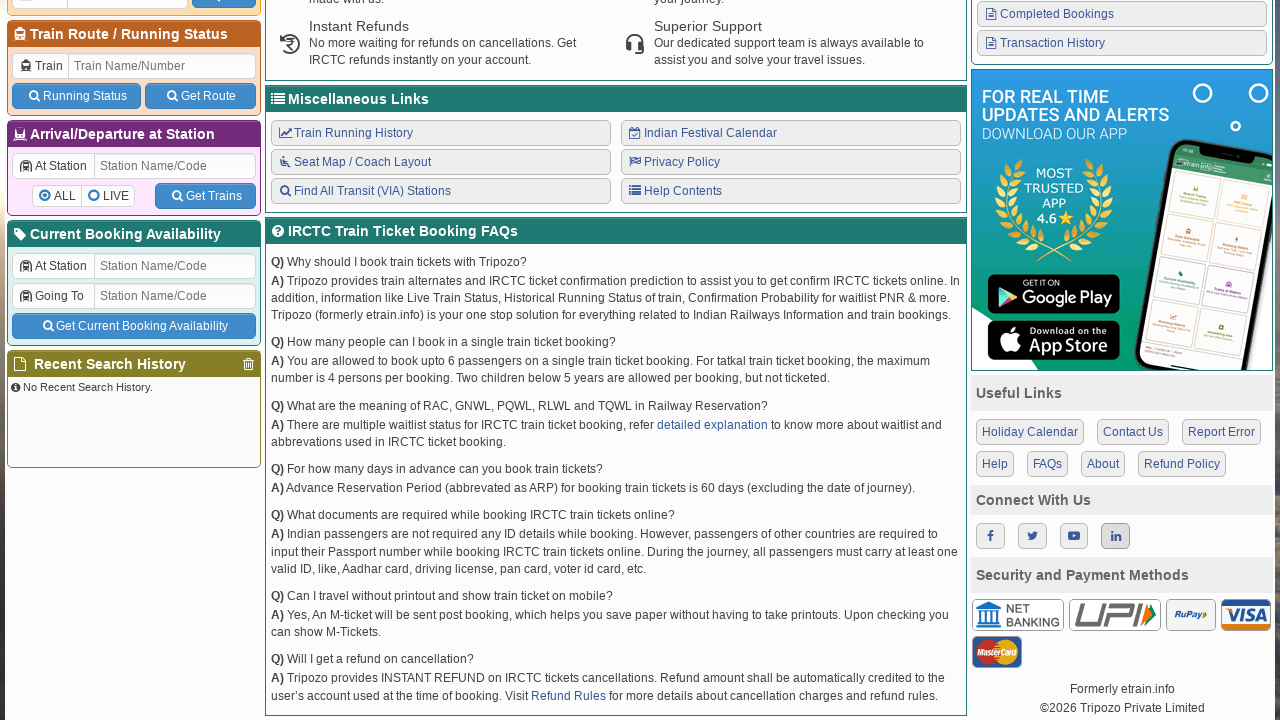

Switched focus back to original home page
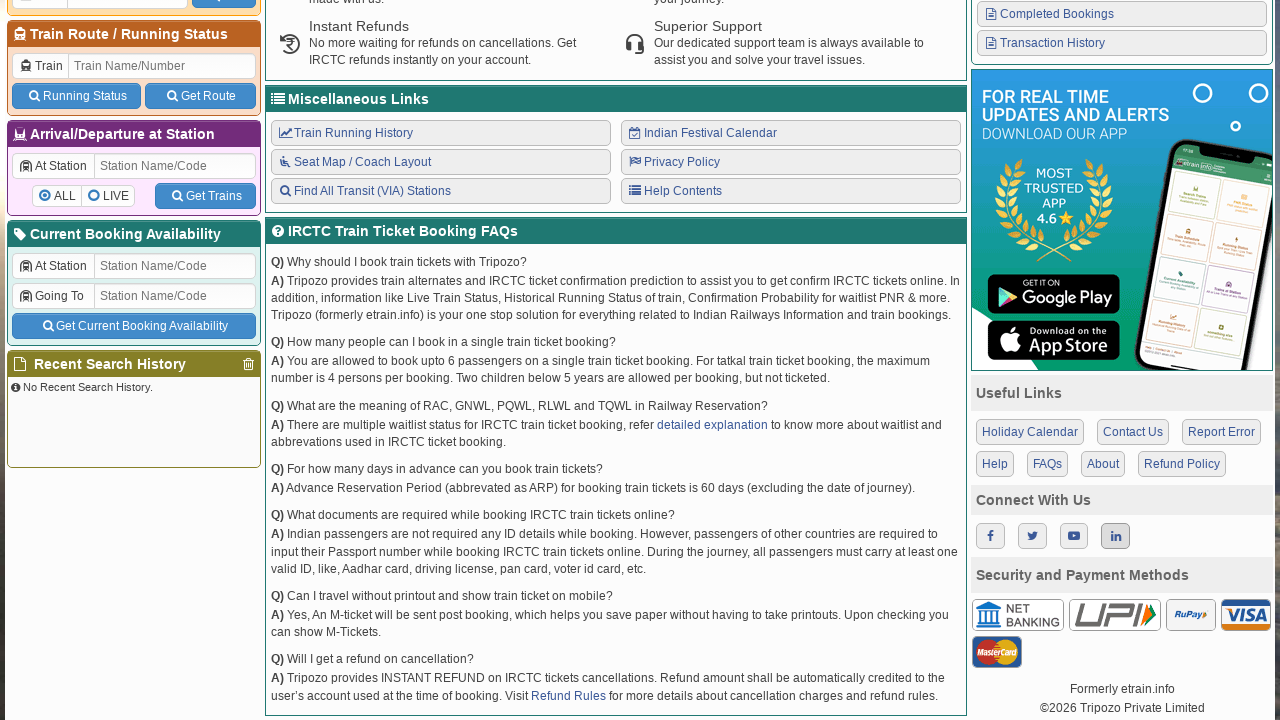

Verified return to home page - title and URL confirmed
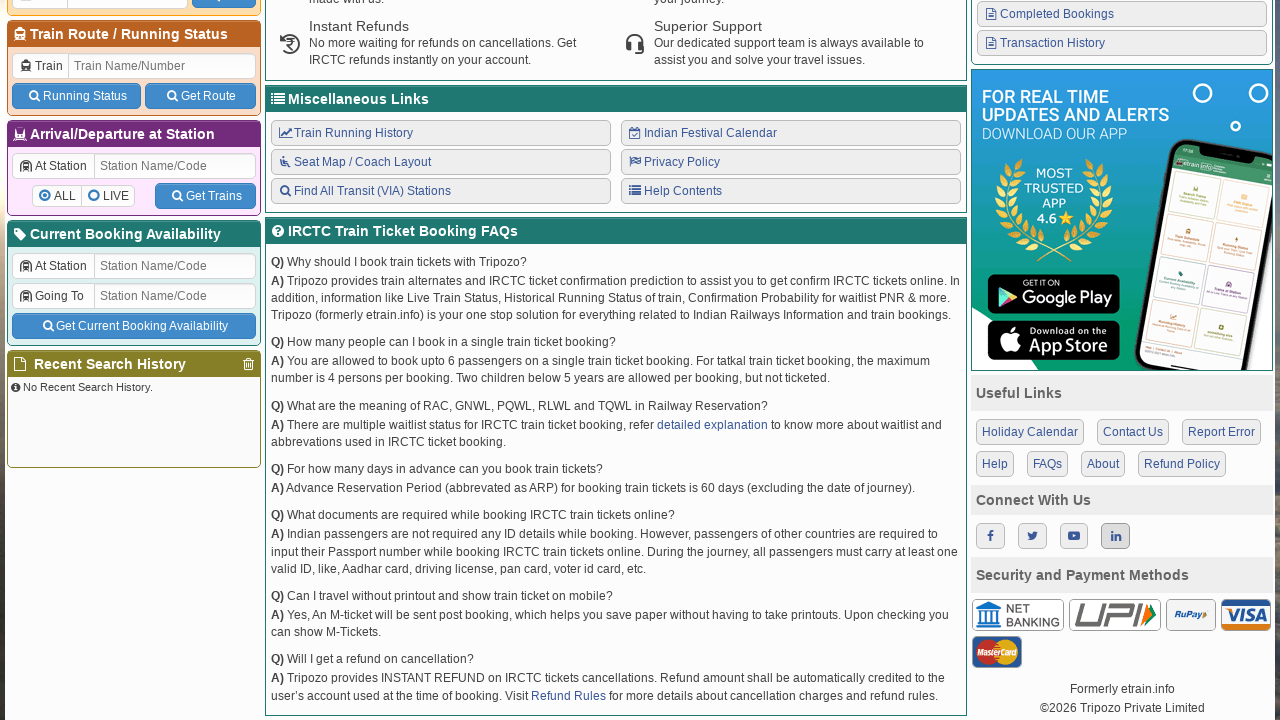

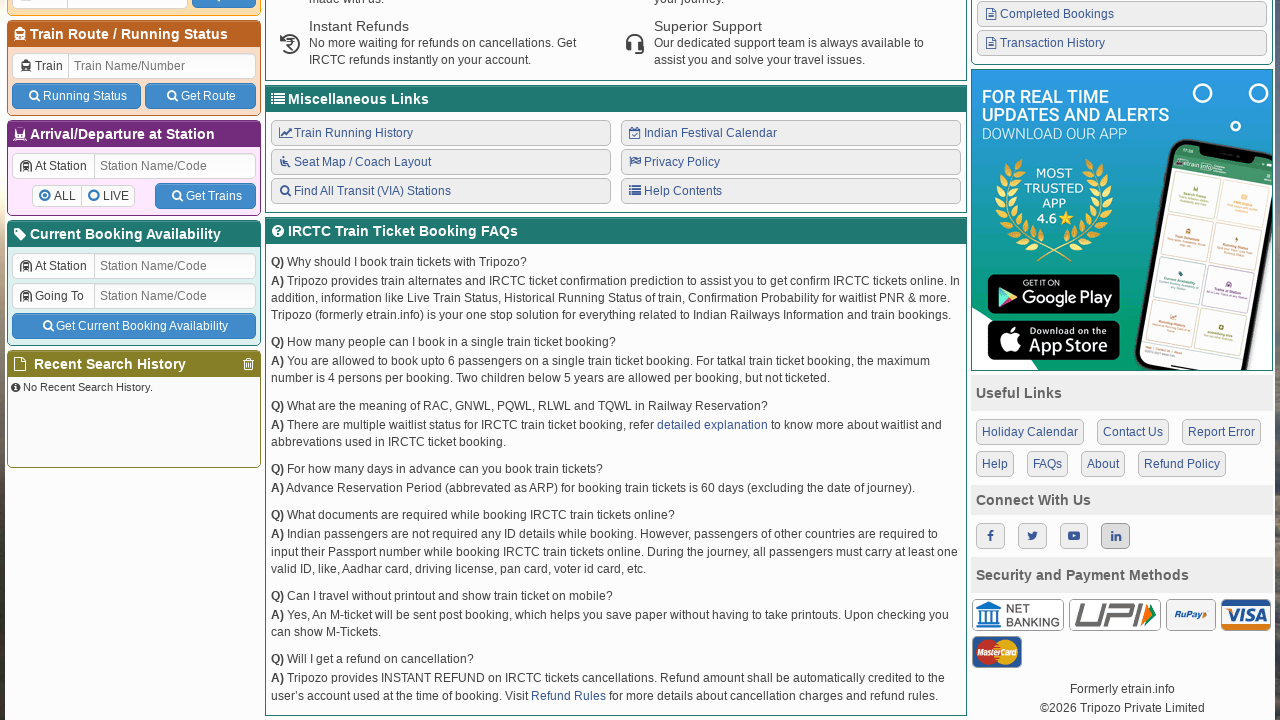